Tests that todo data persists after page reload

Starting URL: https://demo.playwright.dev/todomvc

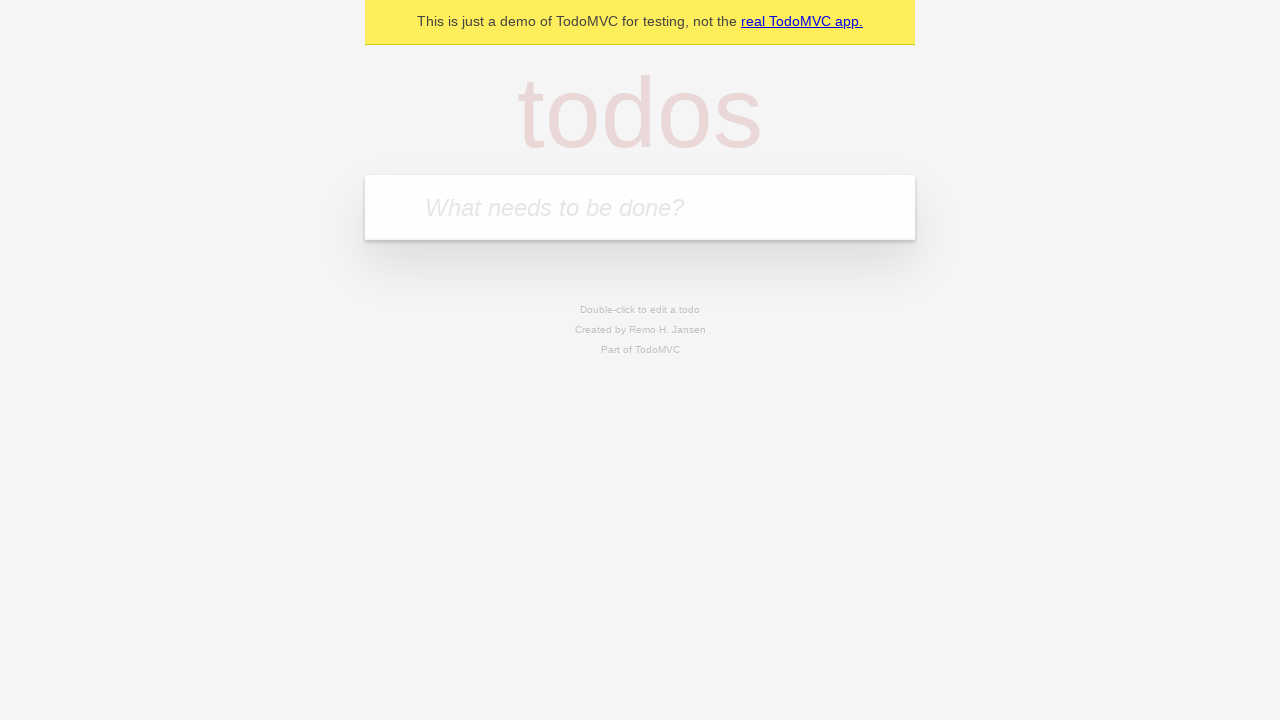

Filled first todo input with 'buy some cheese' on .new-todo
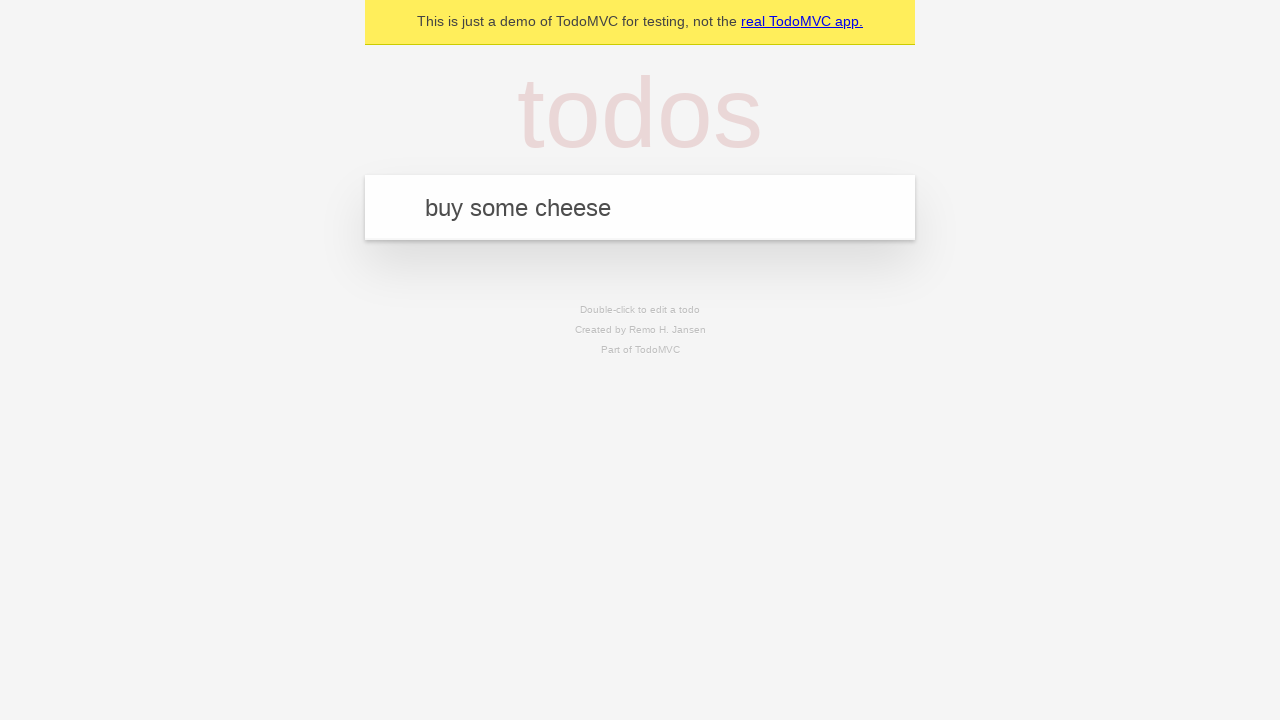

Pressed Enter to create first todo on .new-todo
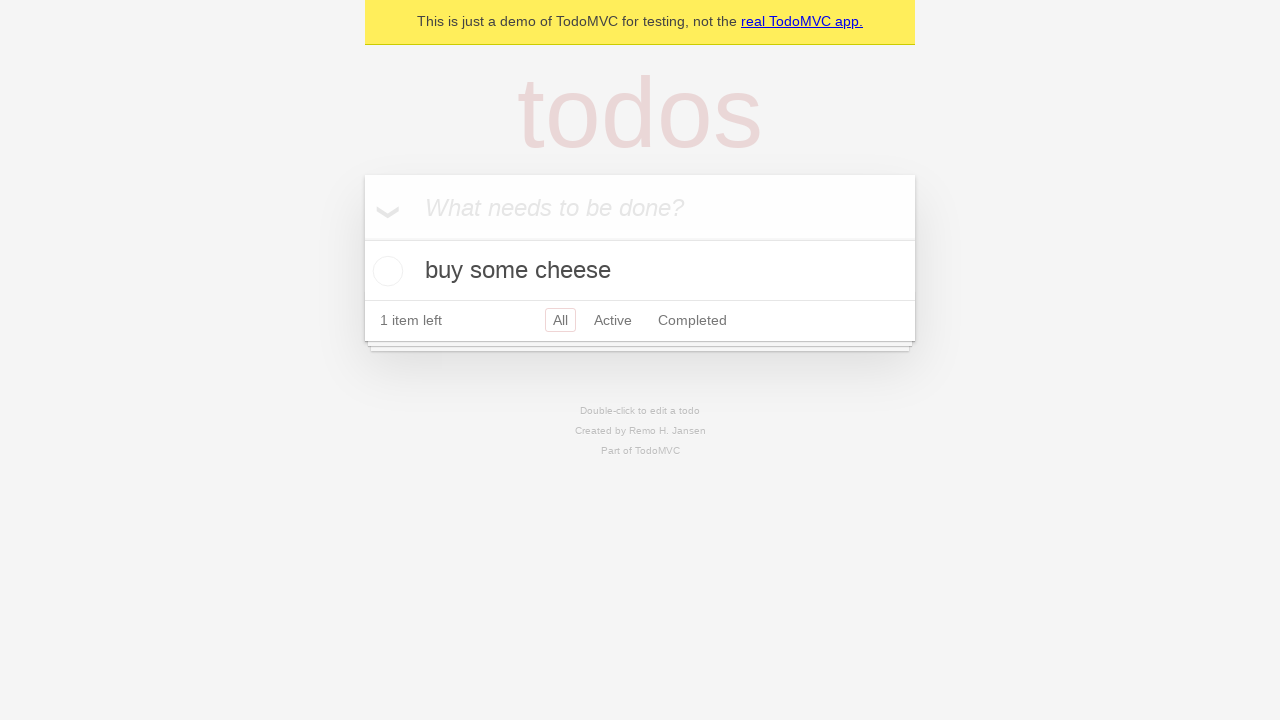

Filled second todo input with 'feed the cat' on .new-todo
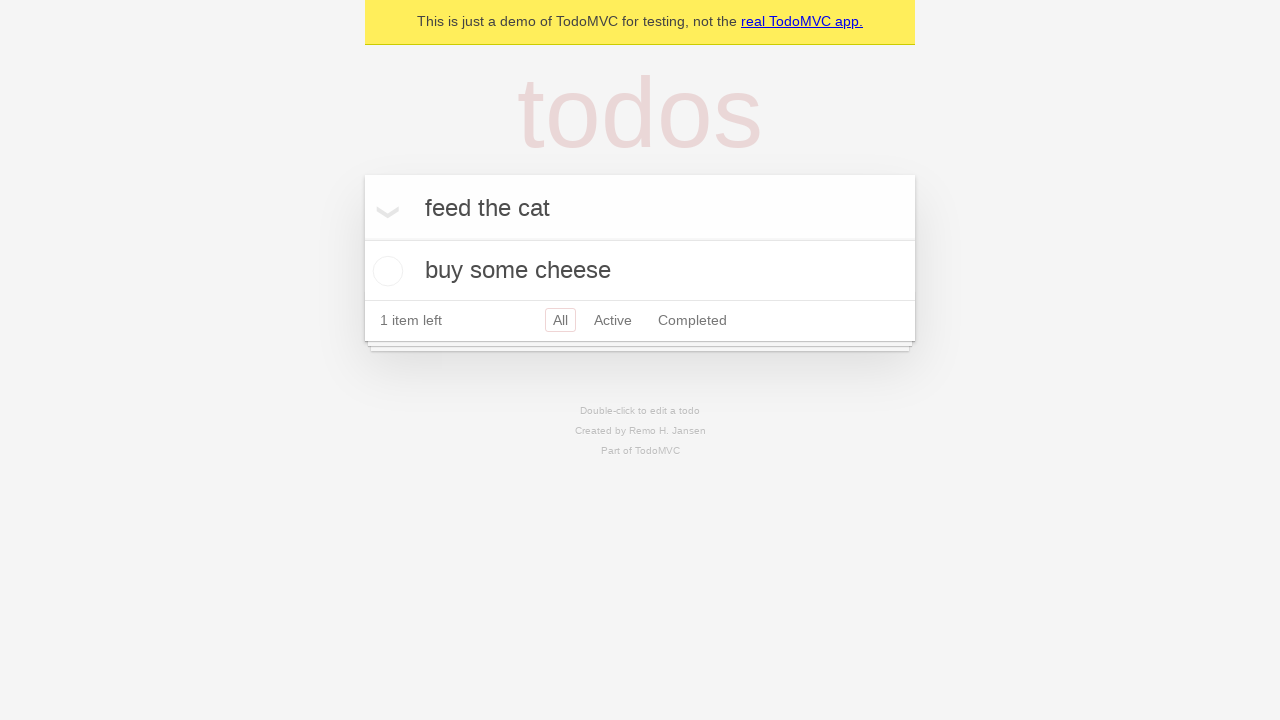

Pressed Enter to create second todo on .new-todo
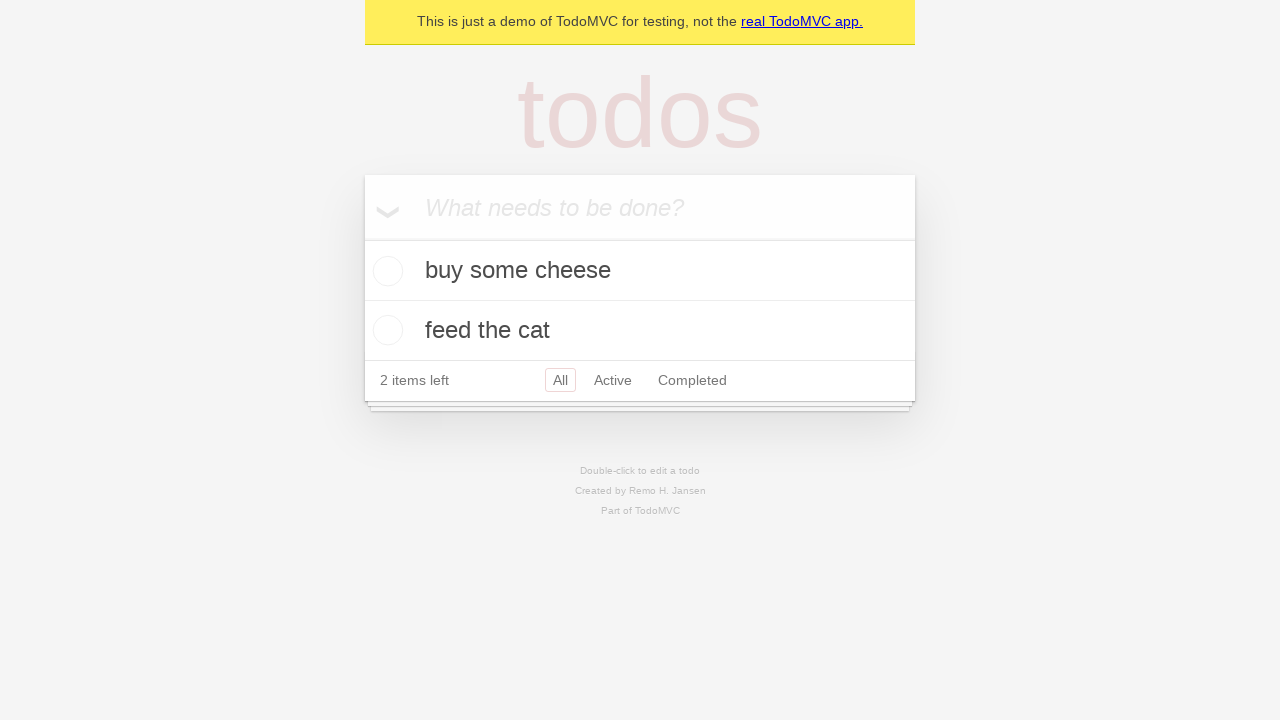

Waited for both todos to appear in the list
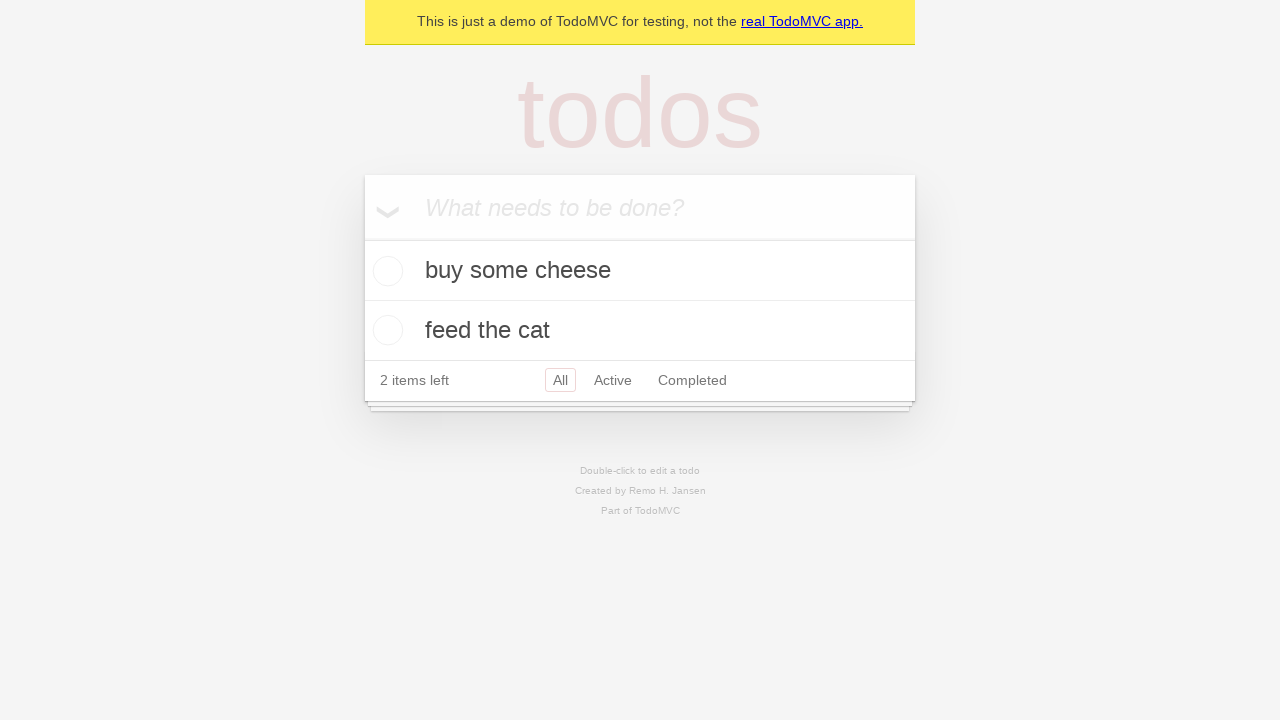

Checked the first todo as completed at (385, 271) on .todo-list li >> nth=0 >> .toggle
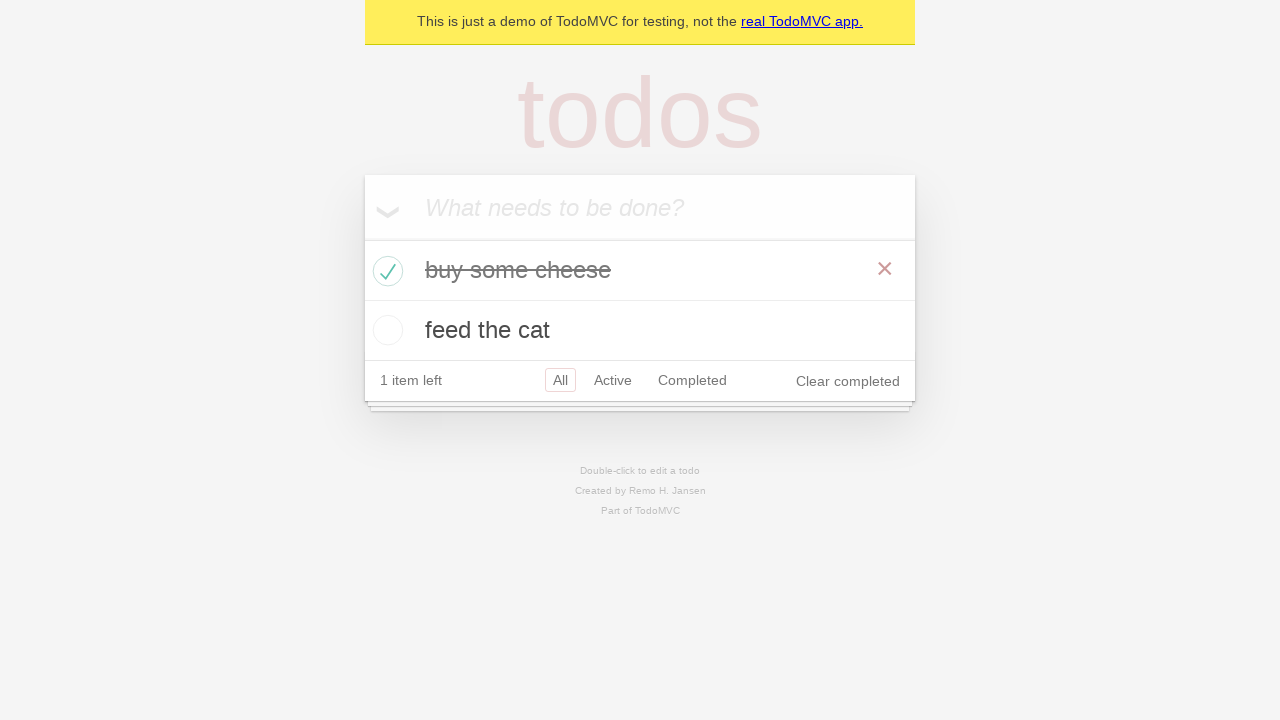

Reloaded the page to test data persistence
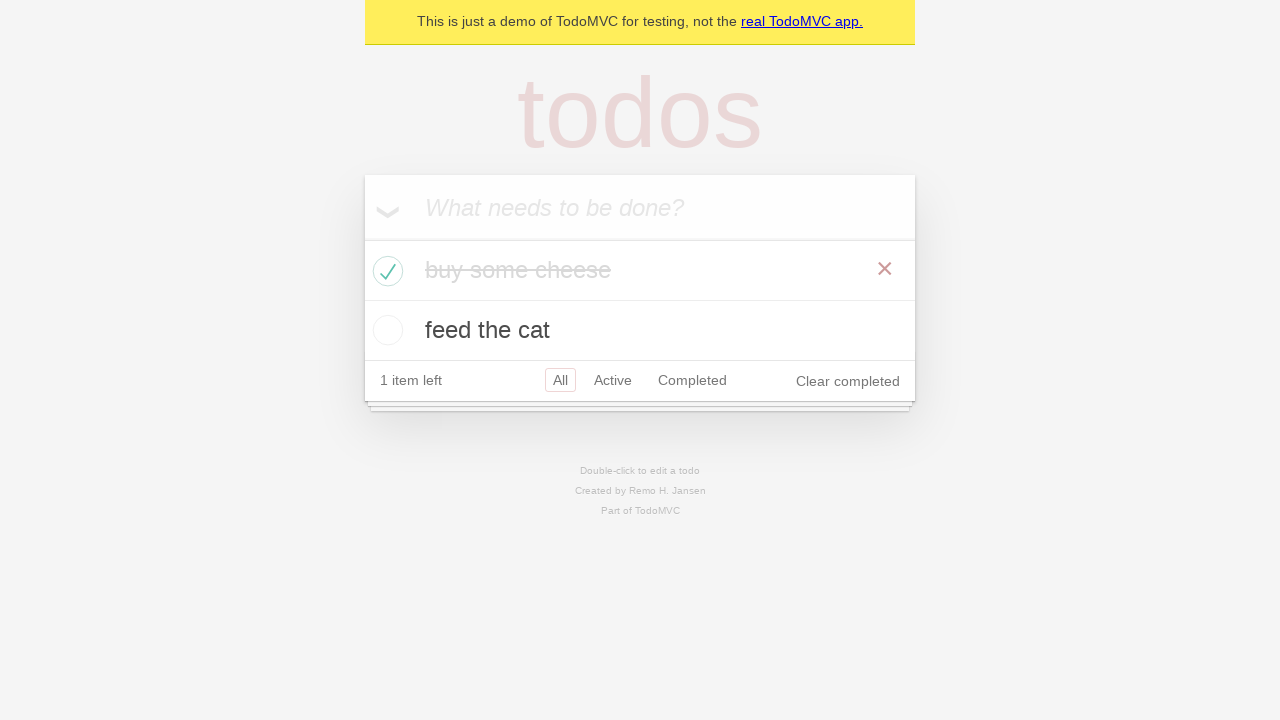

Waited for todos to reappear after page reload
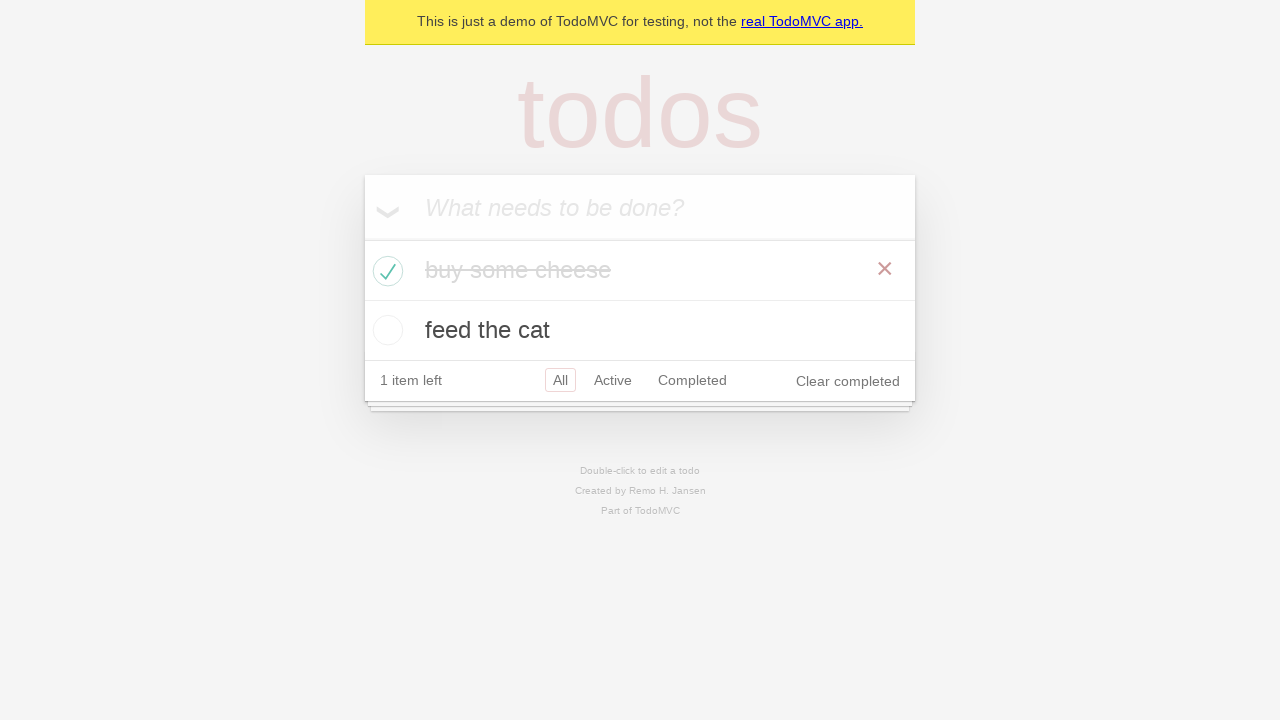

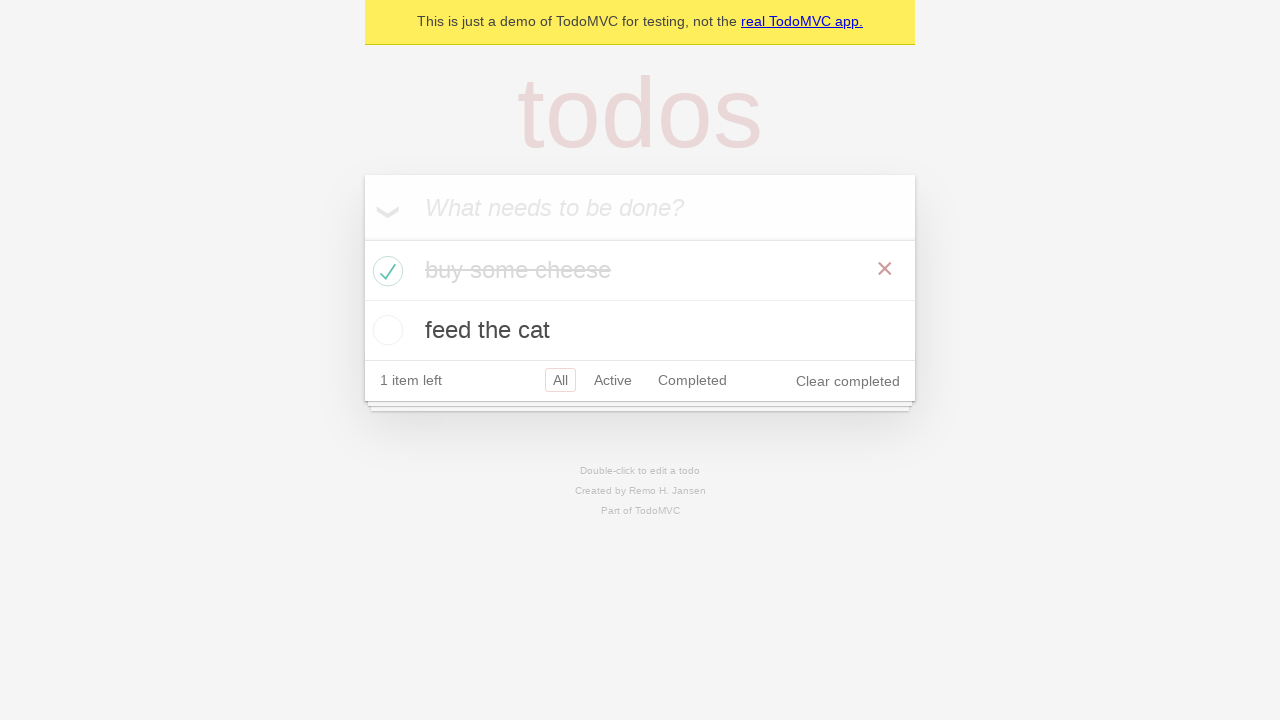